Tests the delete functionality in a TodoMVC app by creating a todo item and then deleting it by hovering over the item and clicking the delete button

Starting URL: https://demo.playwright.dev/todomvc

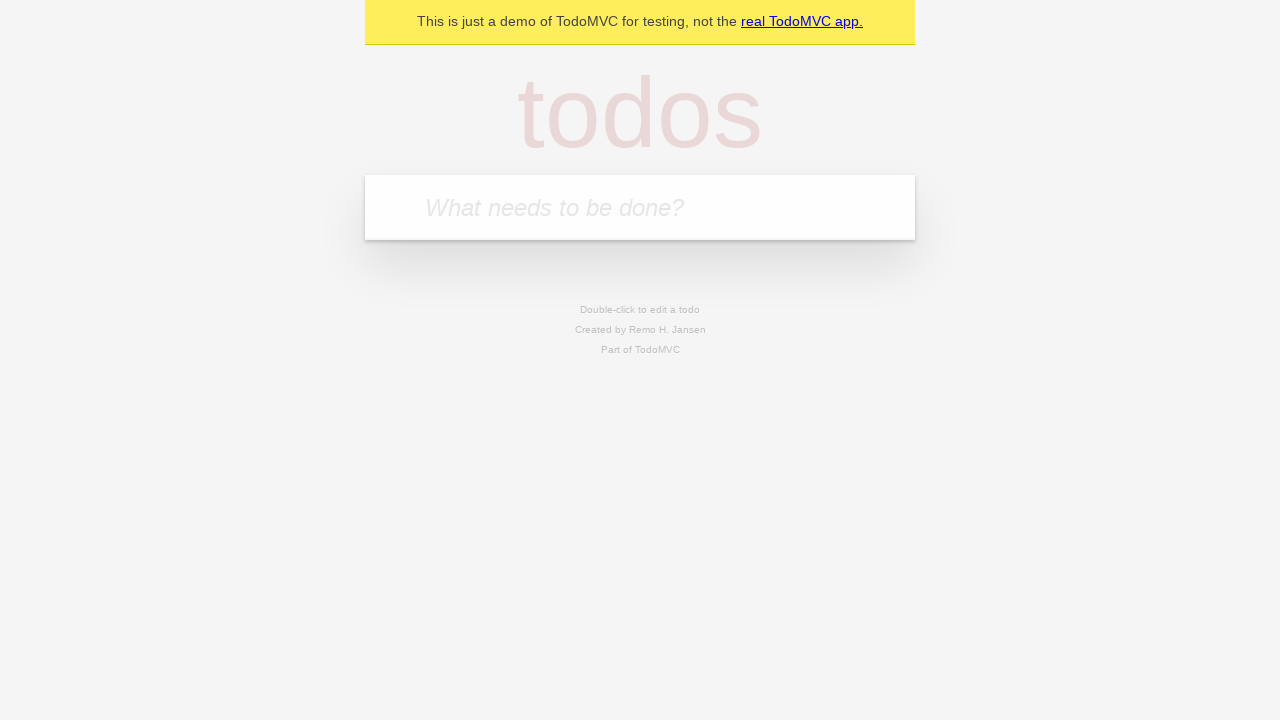

Filled todo input field with 'MECERDES' on internal:attr=[placeholder="What needs to be done?"i]
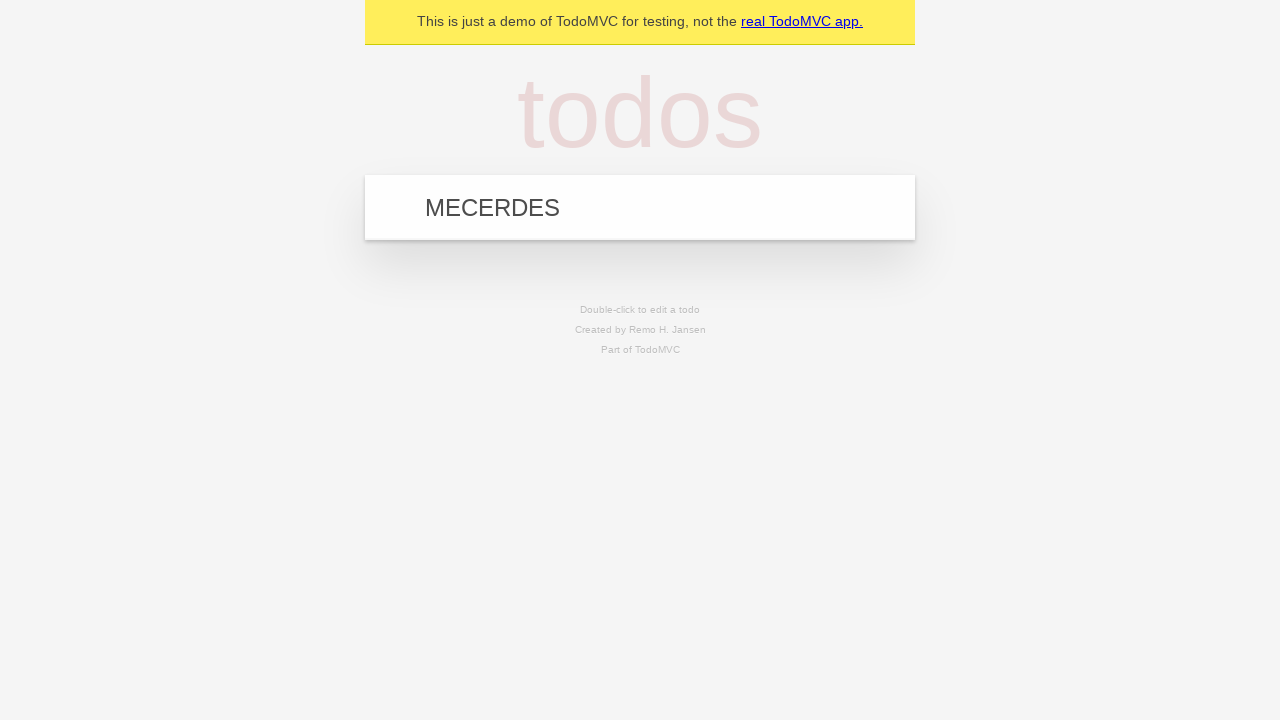

Pressed Enter to create the todo item on internal:attr=[placeholder="What needs to be done?"i]
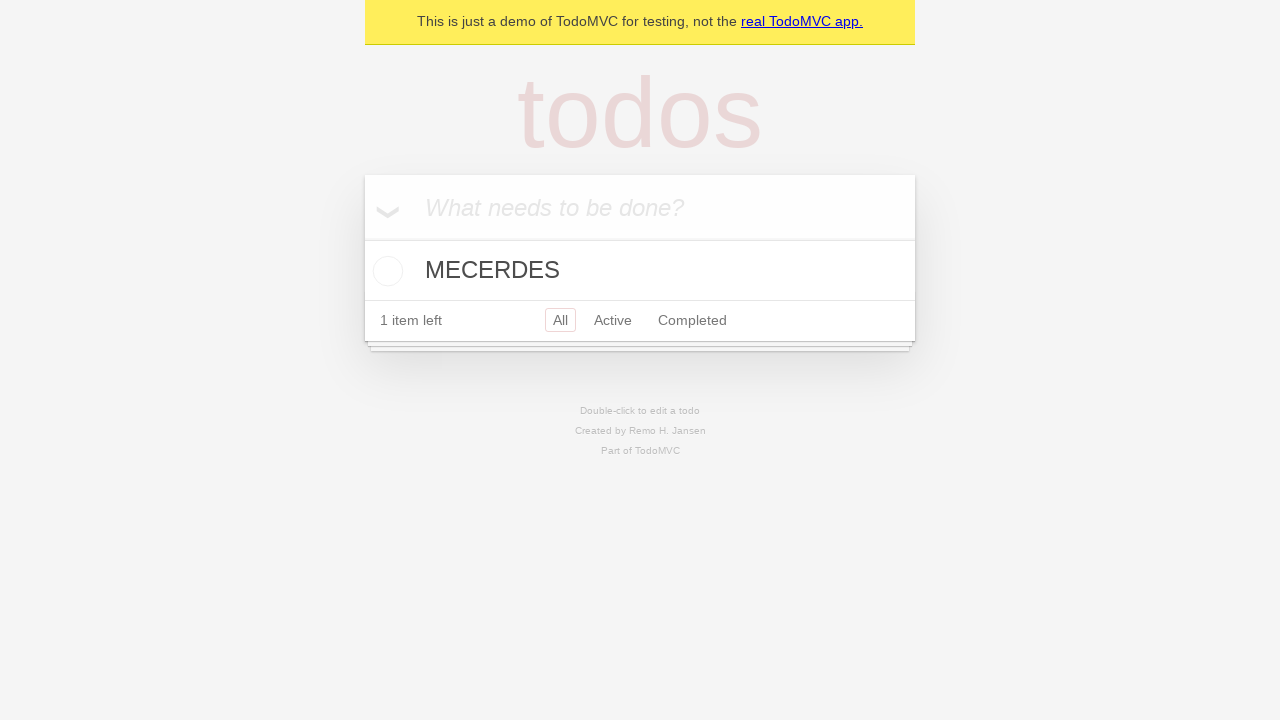

Todo item appeared in the list
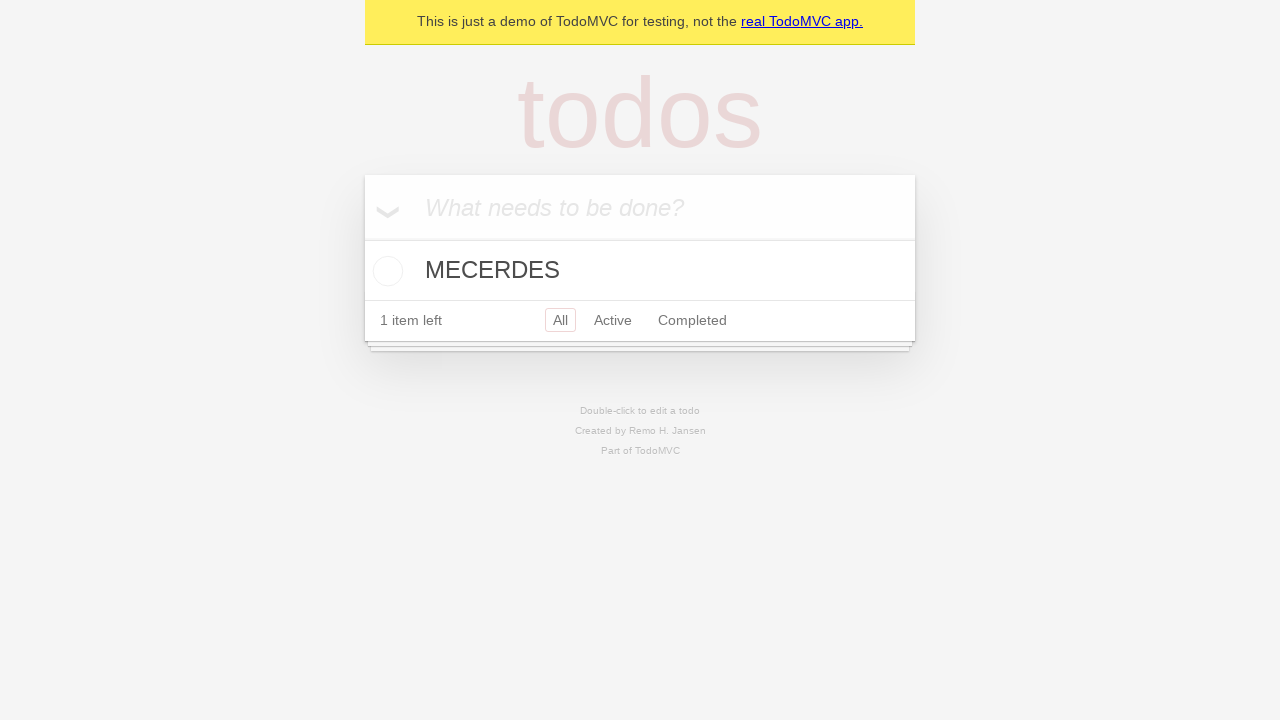

Hovered over todo item to reveal delete button at (640, 271) on internal:testid=[data-testid="todo-title"s]
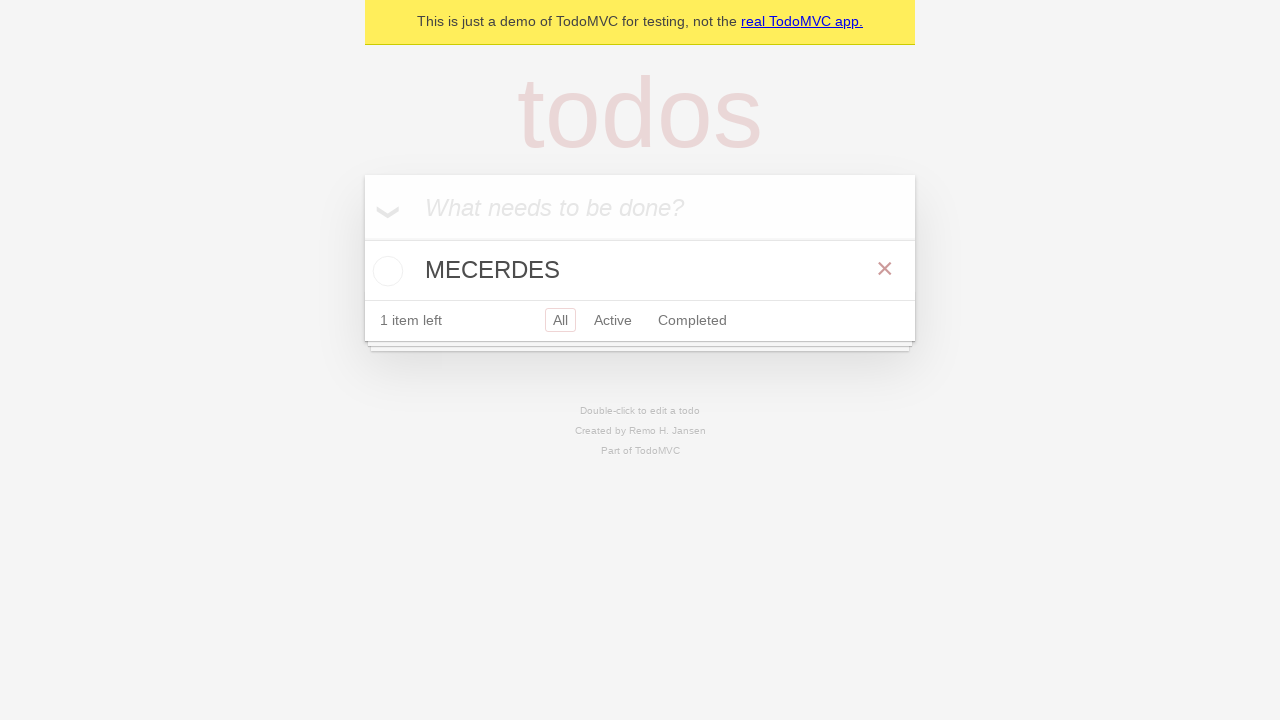

Clicked delete button to remove the todo item at (885, 269) on internal:label="Delete"i
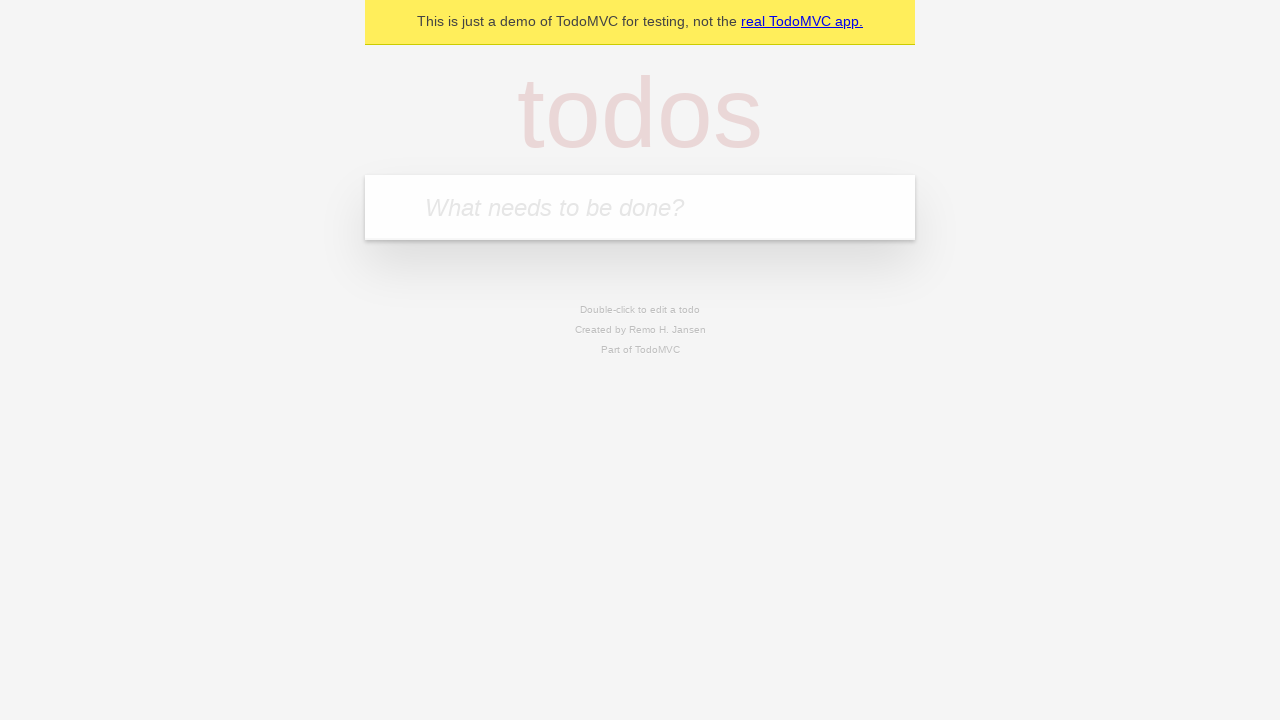

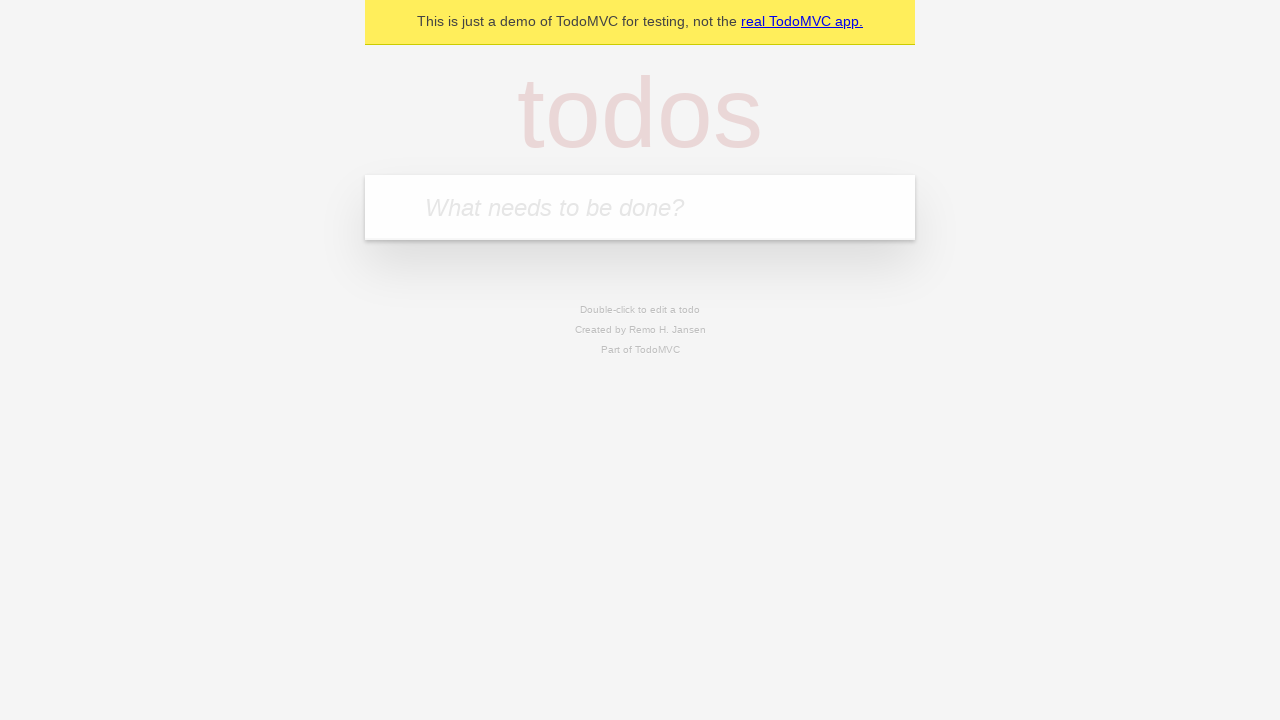